Tests dropdown functionality by selecting Option 2 and validating that the correct option is selected

Starting URL: https://the-internet.herokuapp.com/

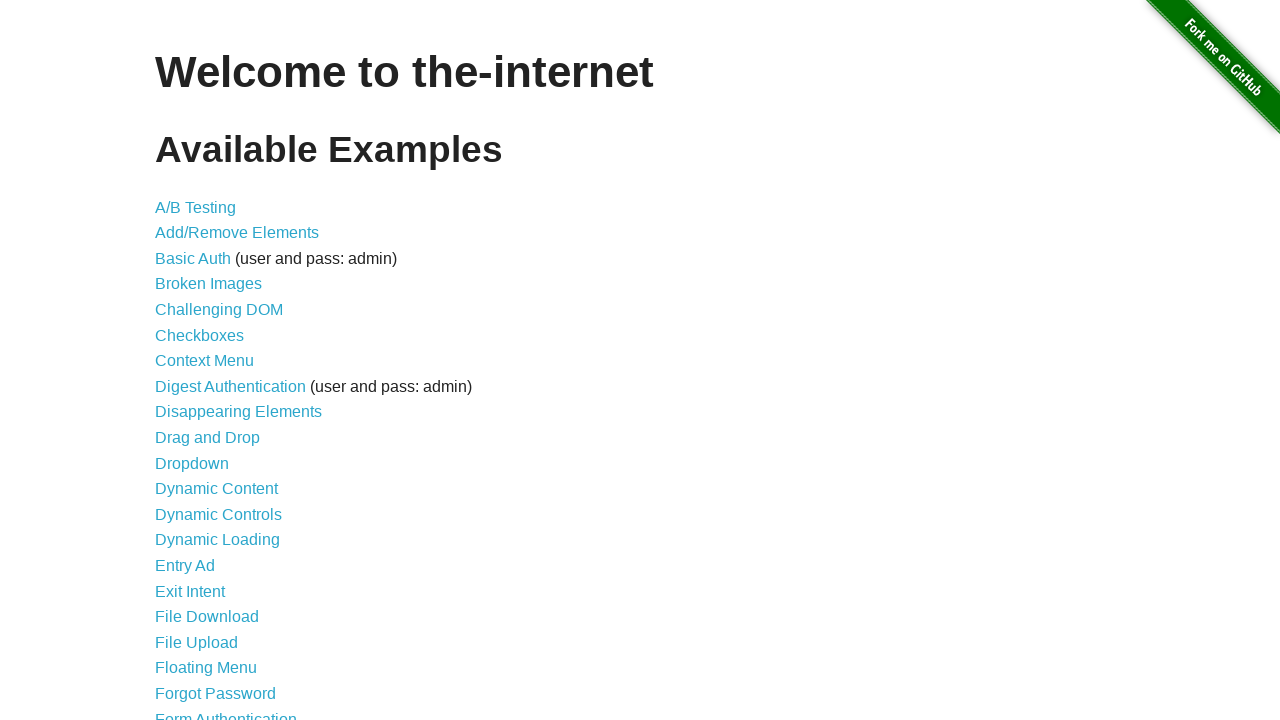

Clicked on Dropdown link from homepage at (192, 463) on a[href='/dropdown']
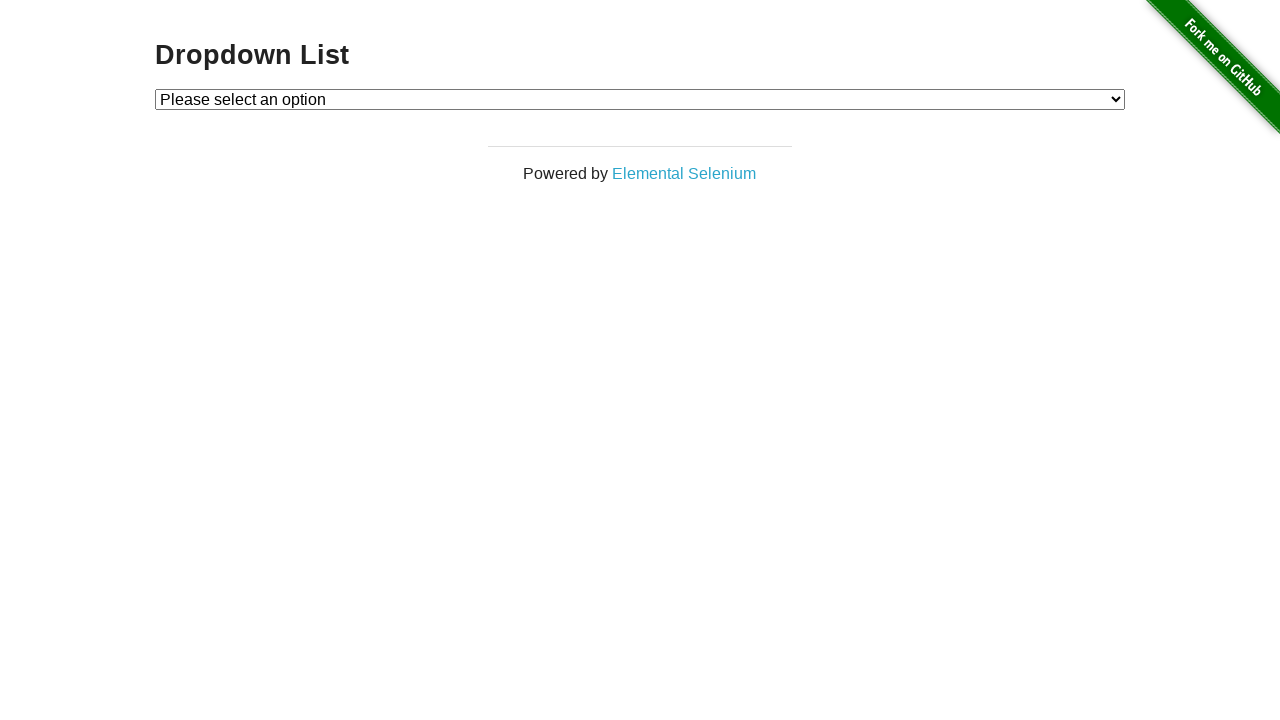

Dropdown page loaded and #dropdown element is visible
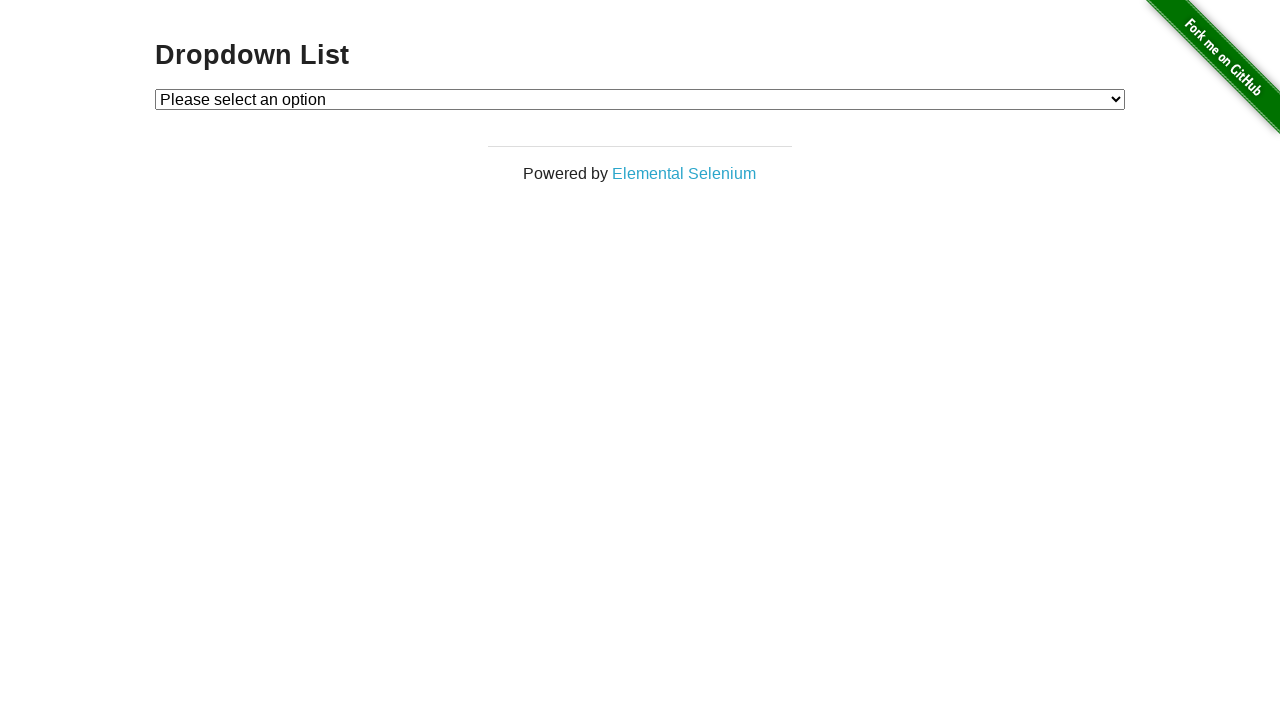

Selected Option 2 from dropdown menu on #dropdown
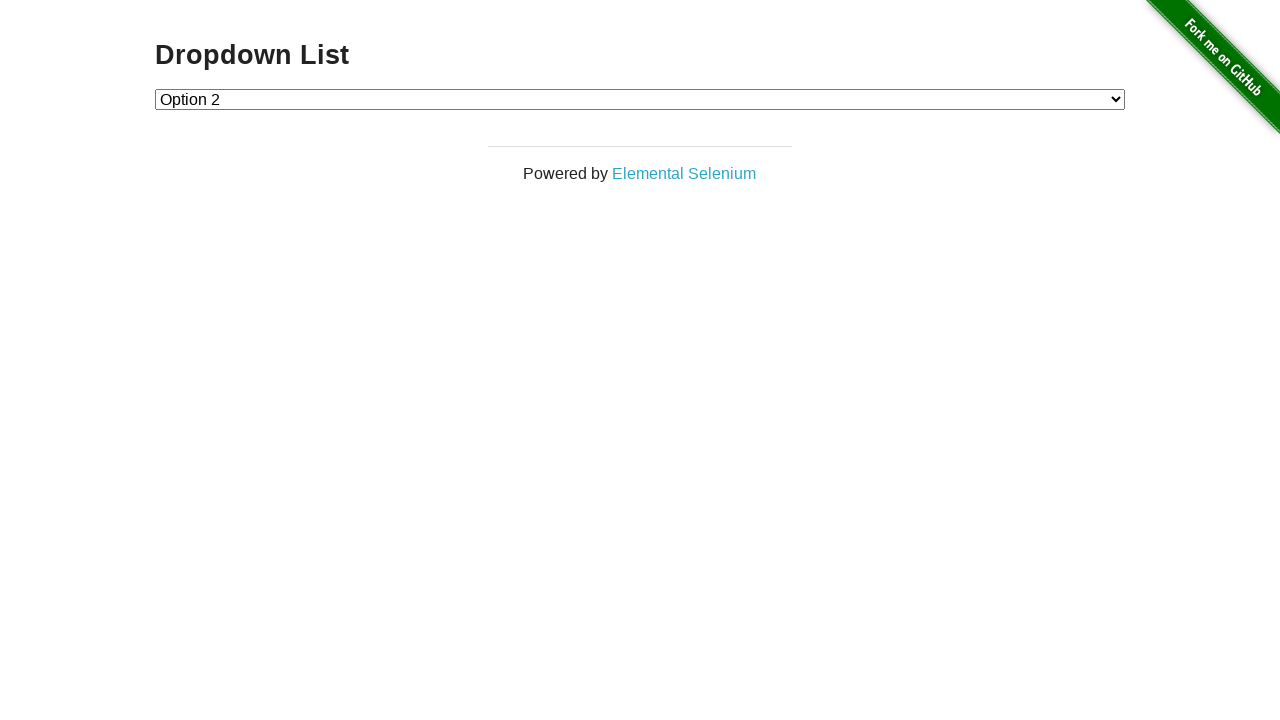

Retrieved selected dropdown value
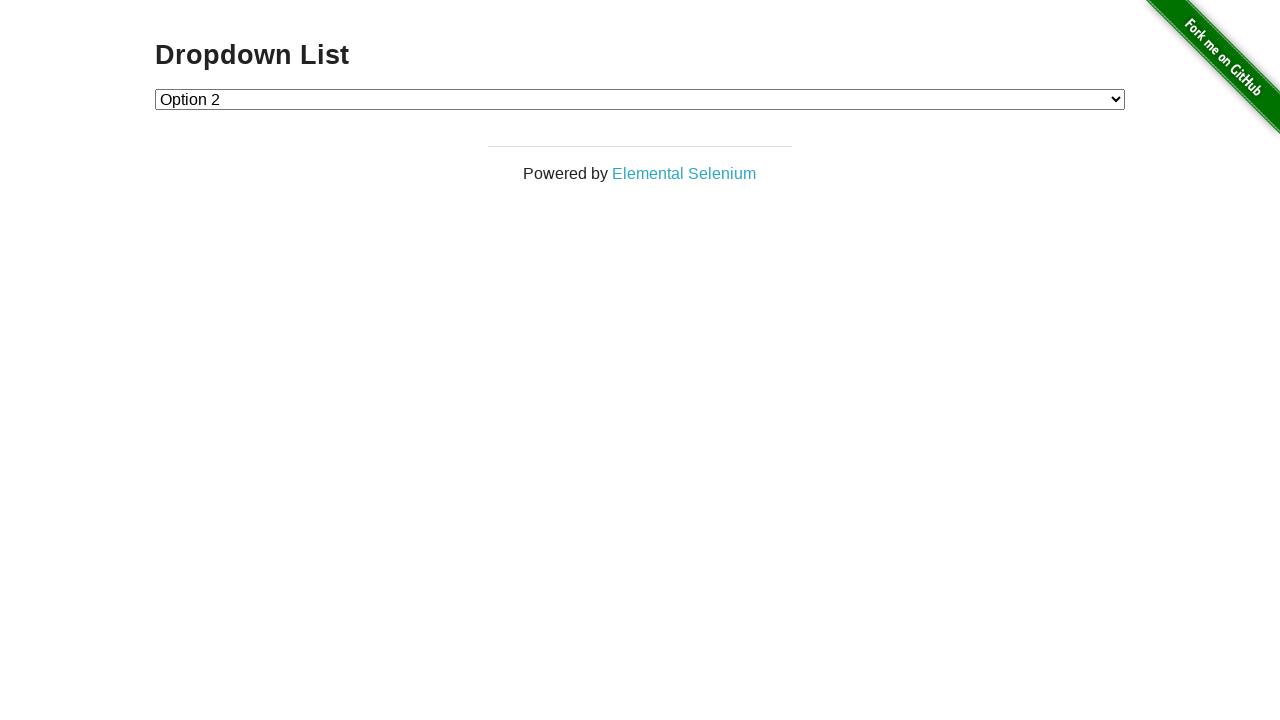

Validated that Option 2 (value='2') is correctly selected
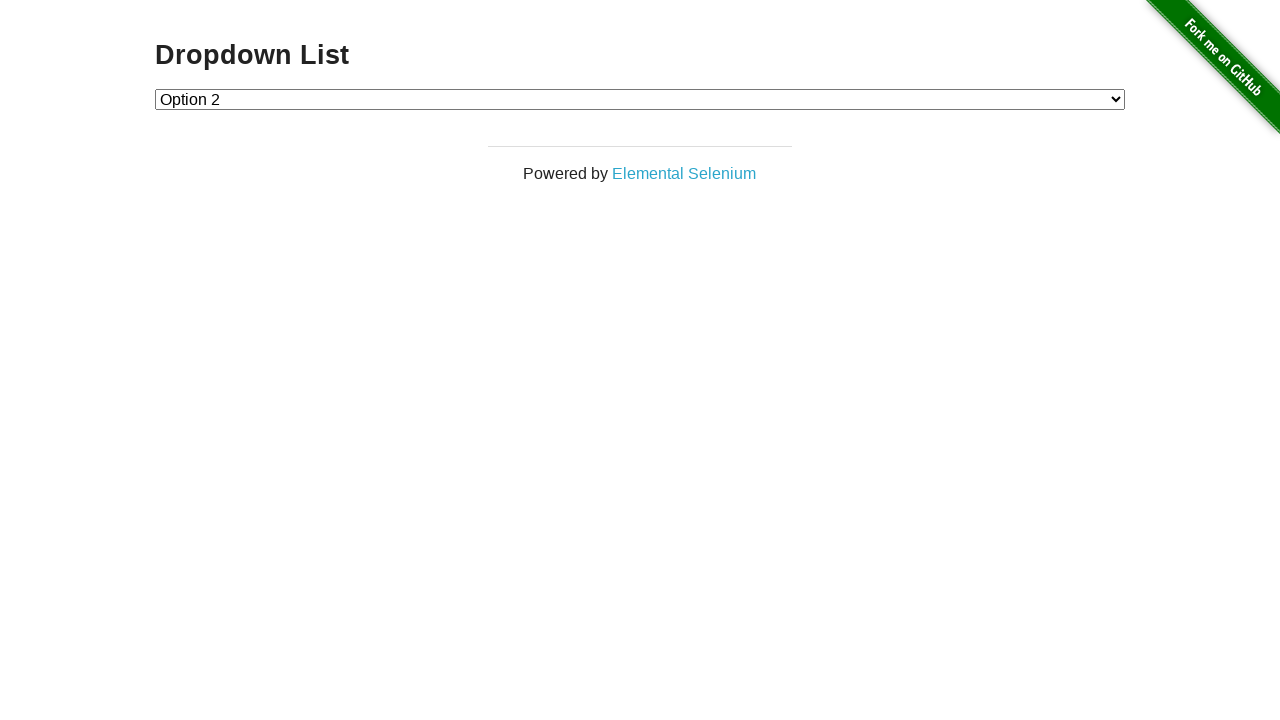

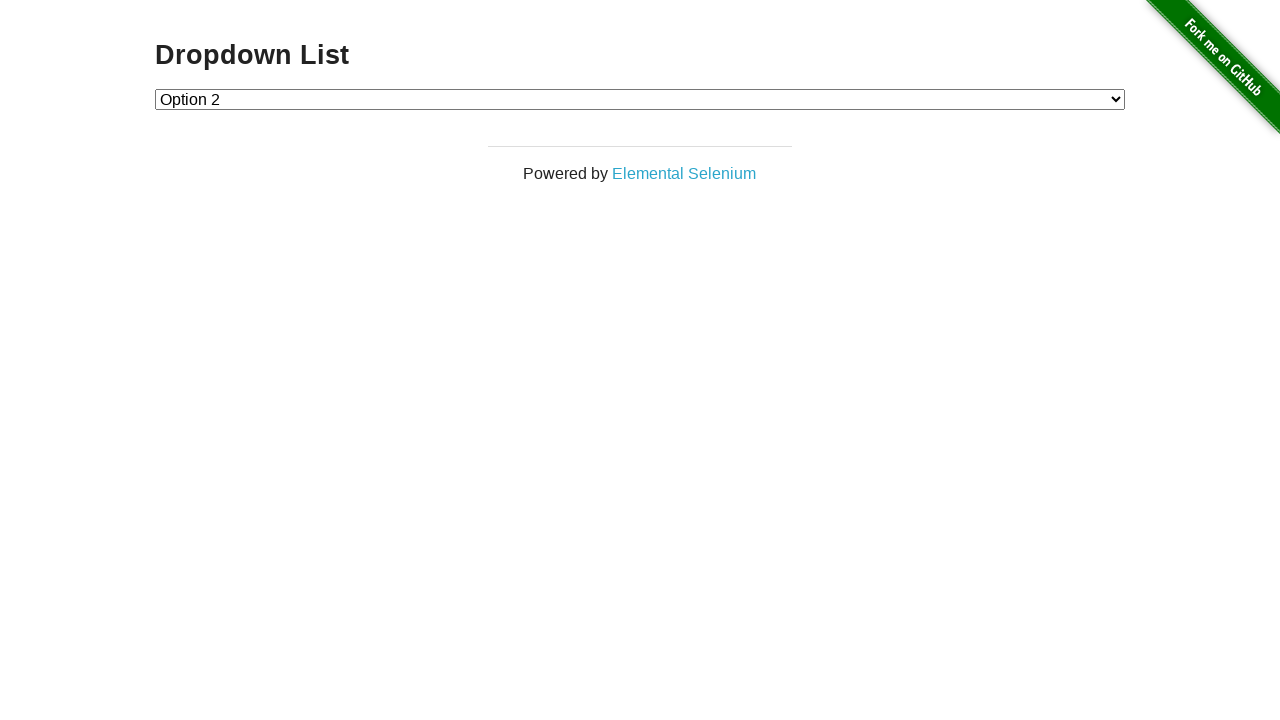